Tests dropdown functionality by selecting options using different methods (by index, value, and visible text), verifying dropdown contents and option count

Starting URL: https://the-internet.herokuapp.com/dropdown

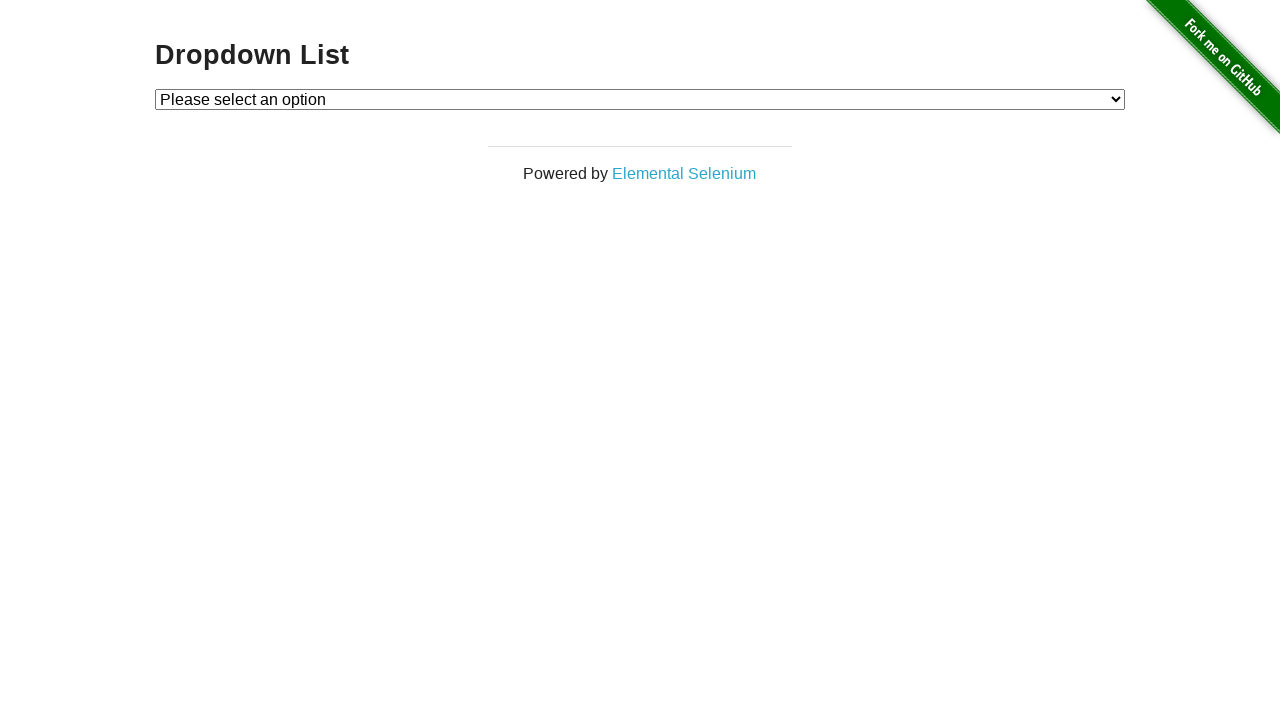

Located dropdown element with id 'dropdown'
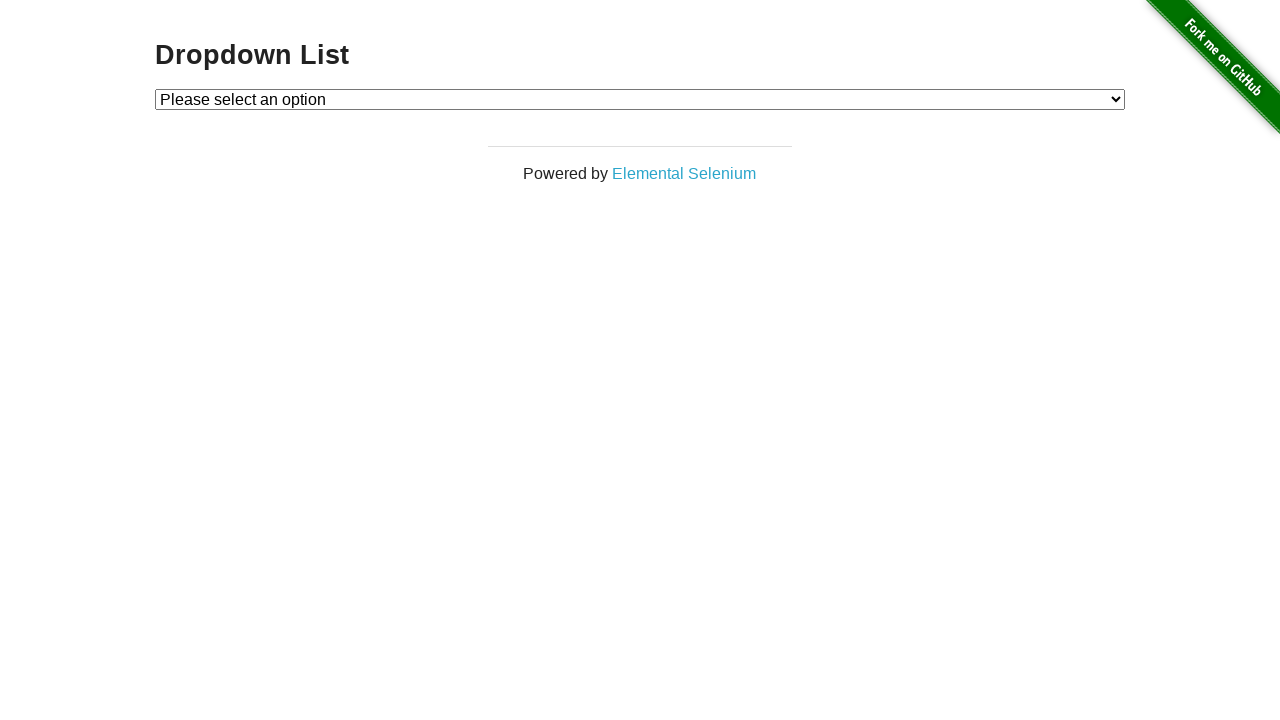

Clicked dropdown to open it at (640, 99) on #dropdown
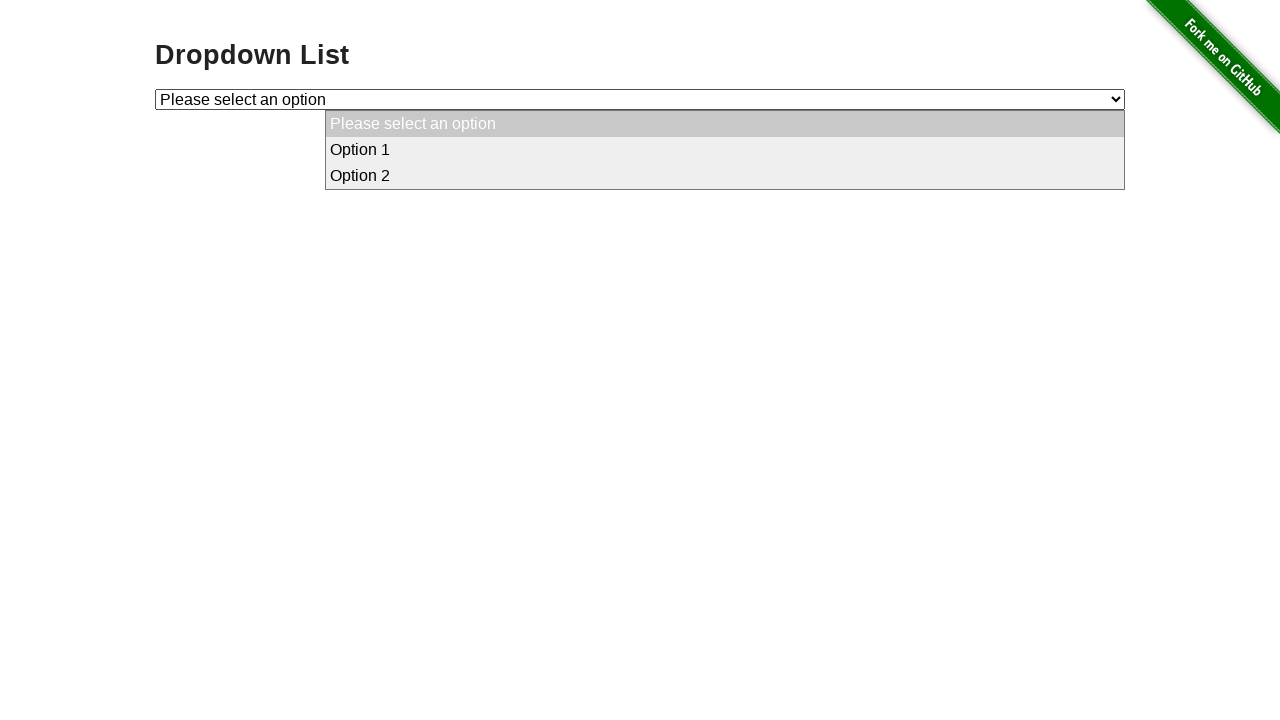

Selected Option 1 using index 1 on #dropdown
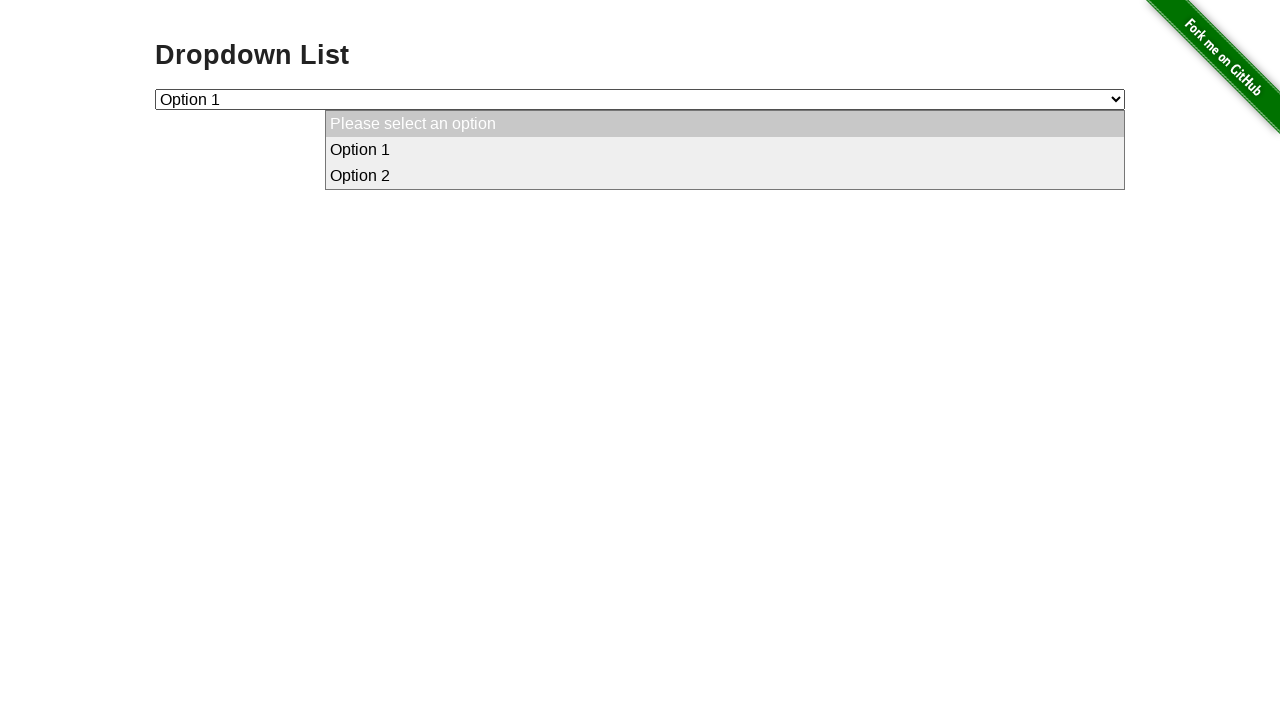

Selected Option 2 using value '2' on #dropdown
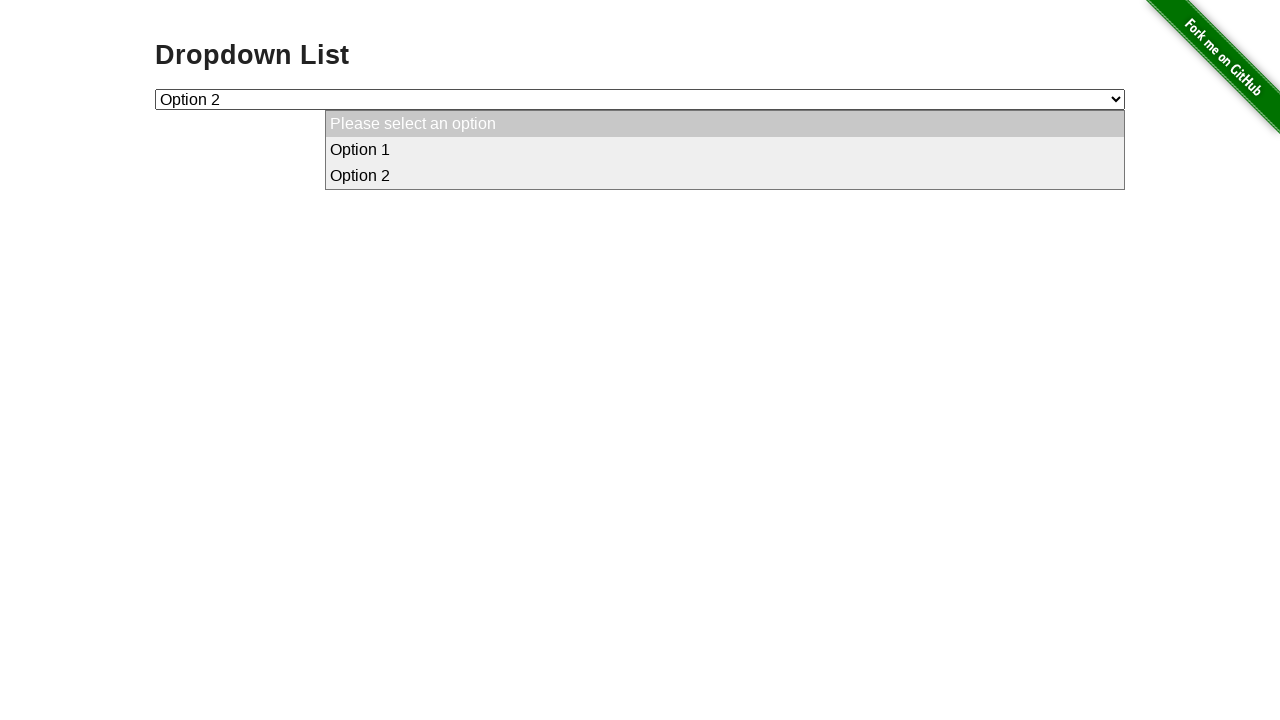

Selected Option 1 using visible text label on #dropdown
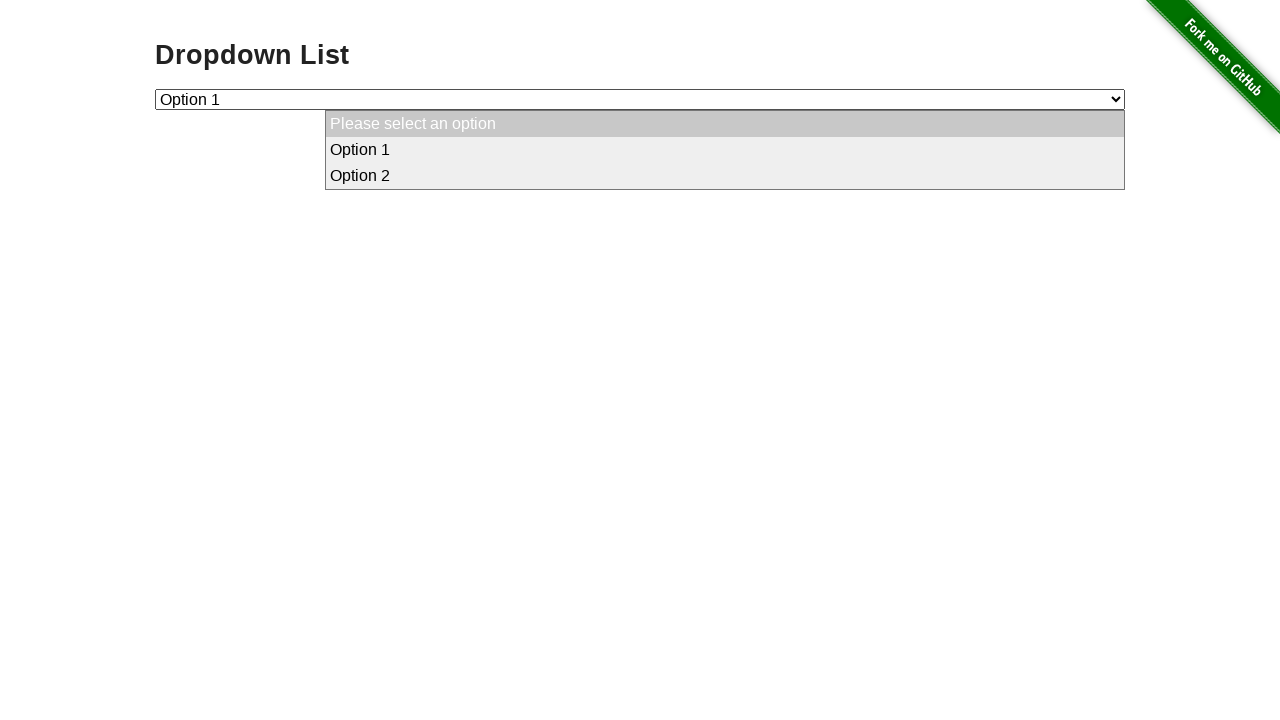

Retrieved all dropdown options text contents
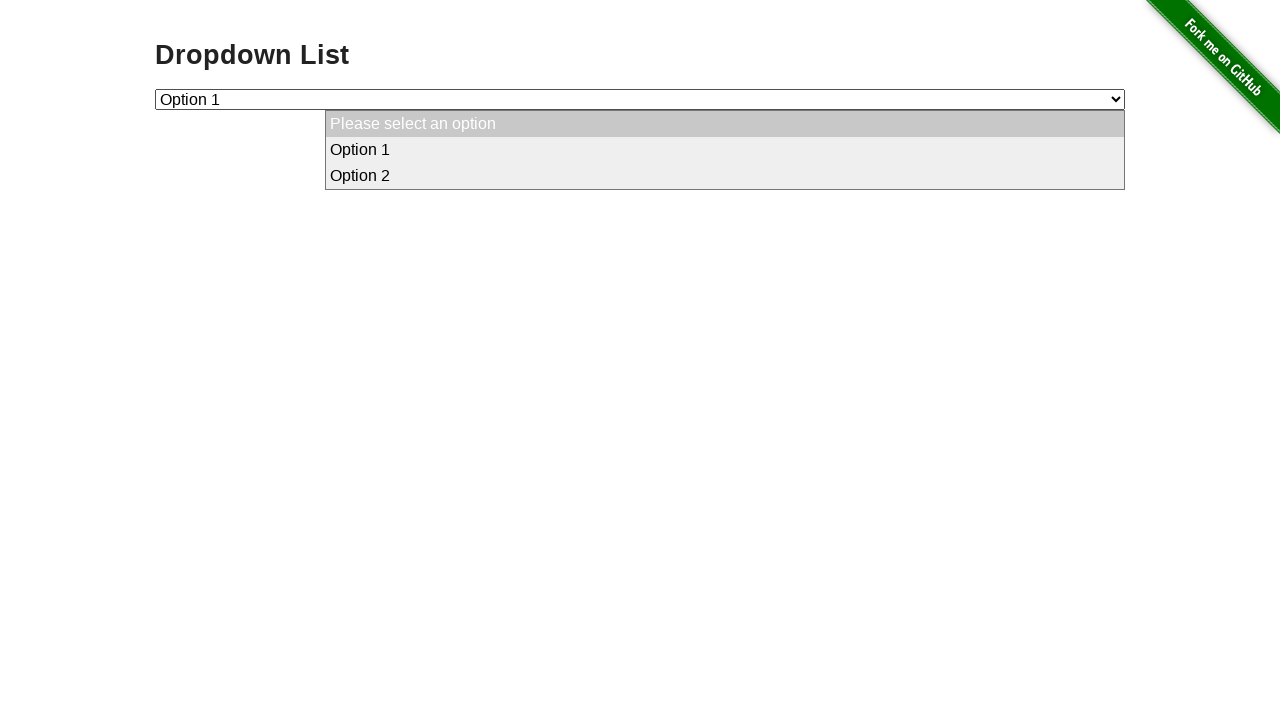

Verified that 'Option 2' is present in dropdown options
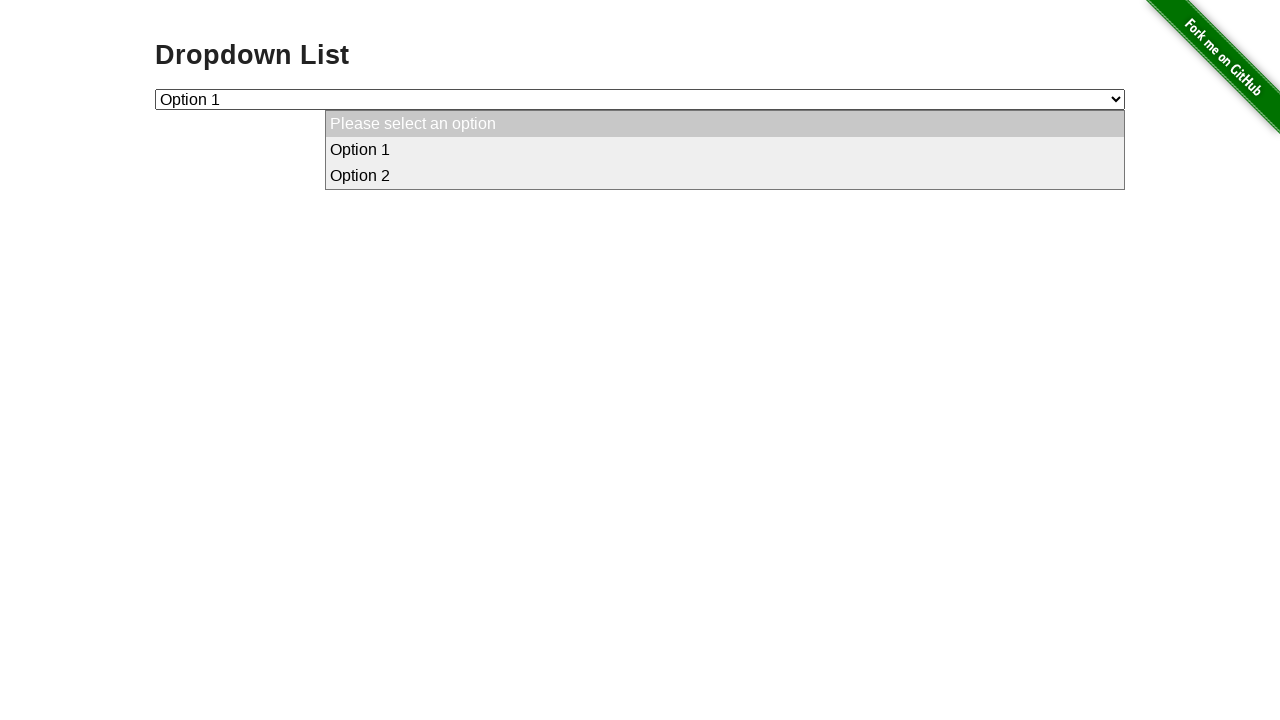

Located disabled option element
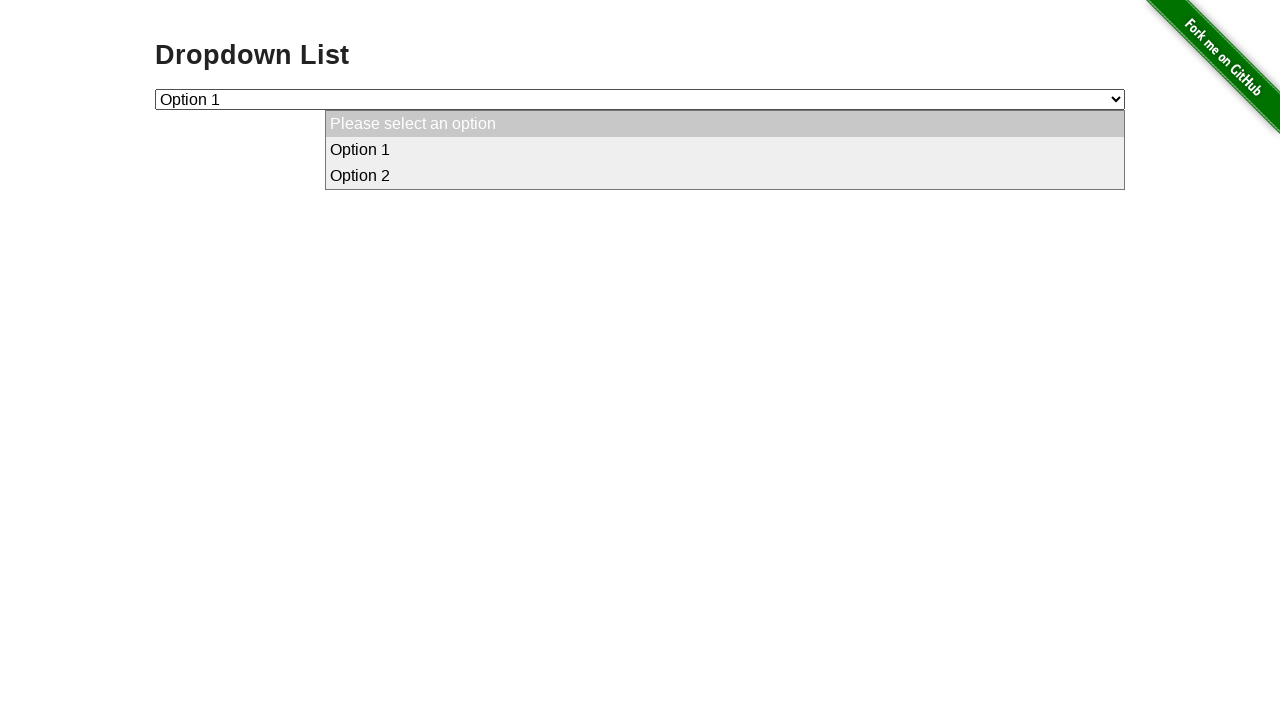

Verified disabled option text is 'Please select an option'
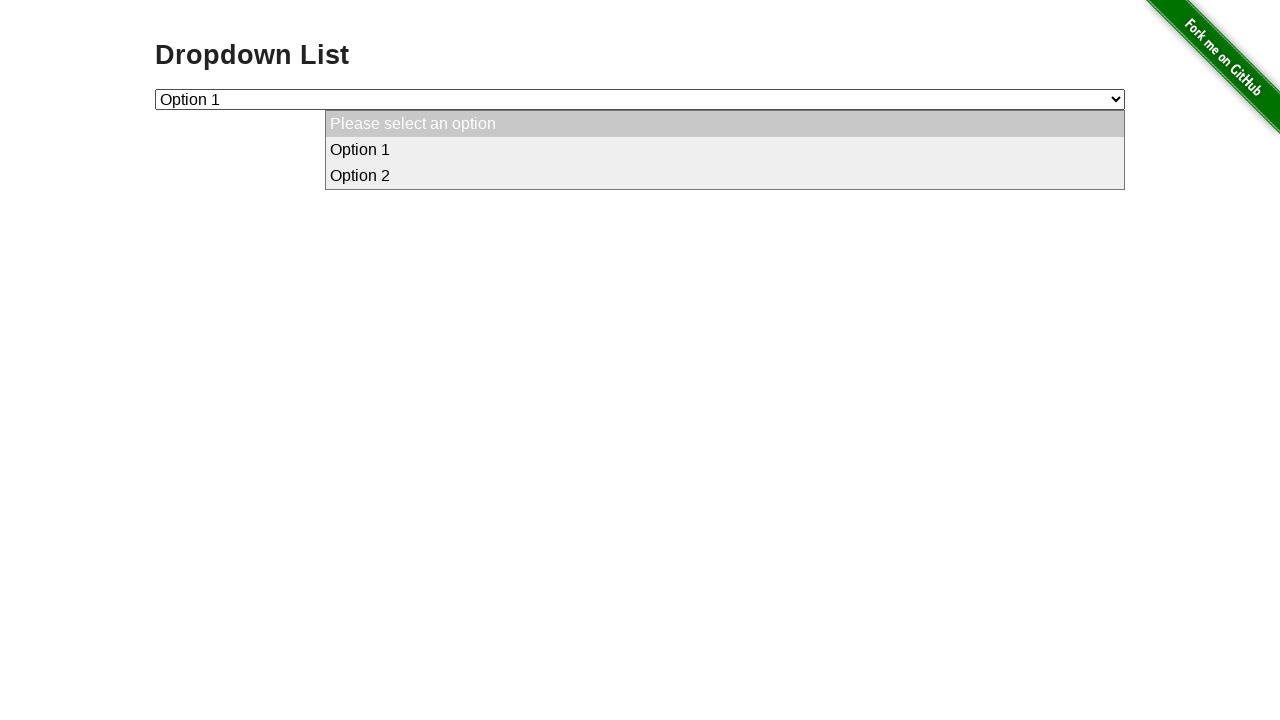

Counted total dropdown options
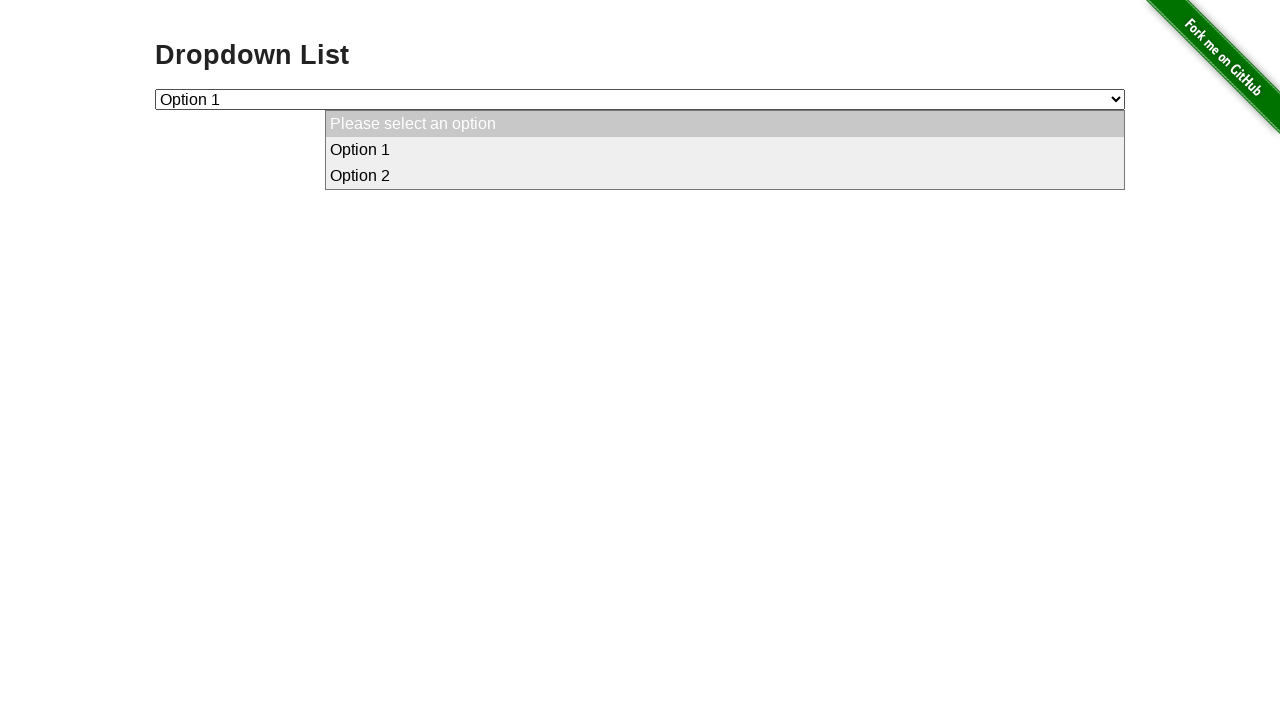

Verified total options count is 3
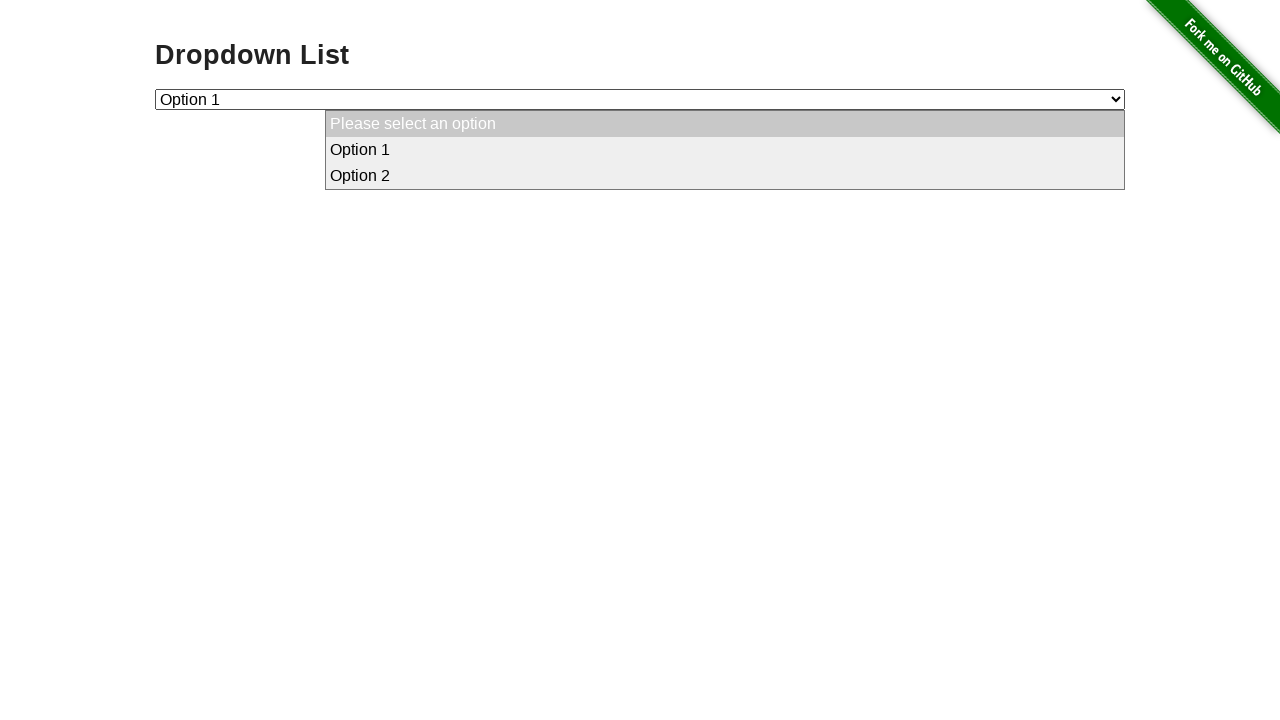

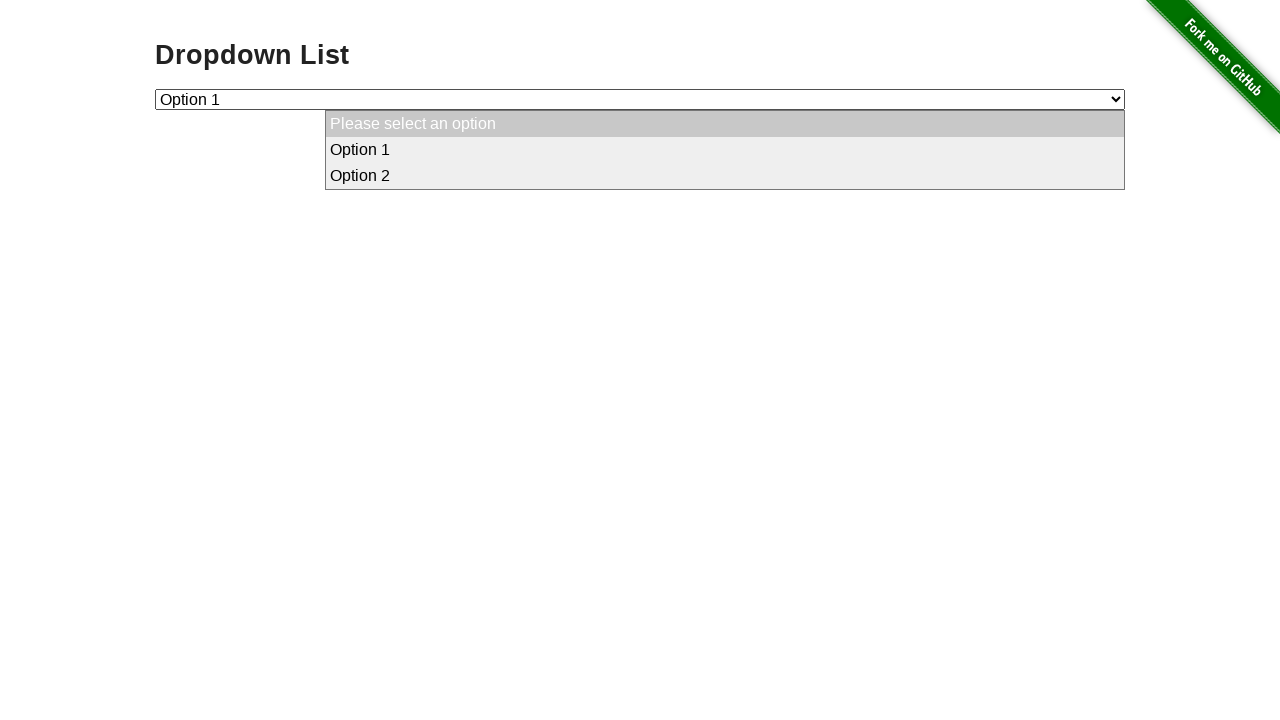